Tests Apple India website search functionality by clicking the search button, entering a search query for "iPhone 15", and clicking on a search result that contains "India" in the text.

Starting URL: https://www.apple.com/in/?cid-oas-in-domains-apple.in/

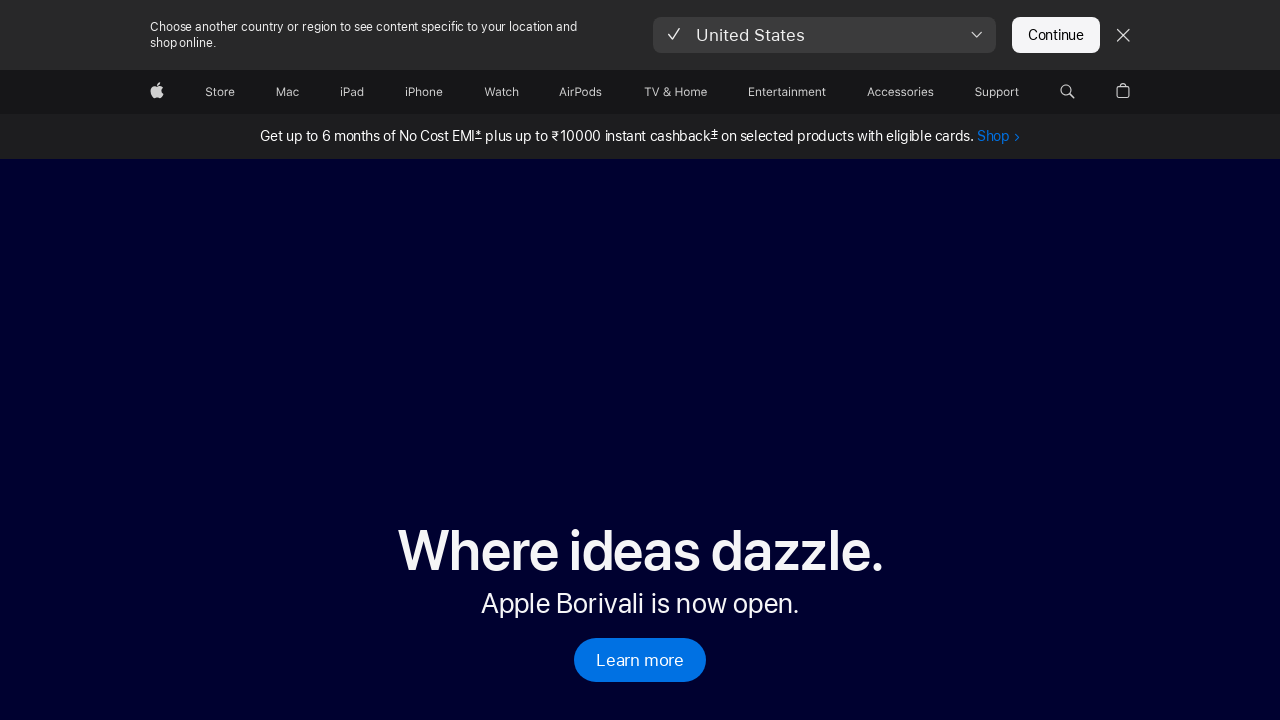

Clicked search button in navigation at (1067, 92) on #globalnav-menubutton-link-search
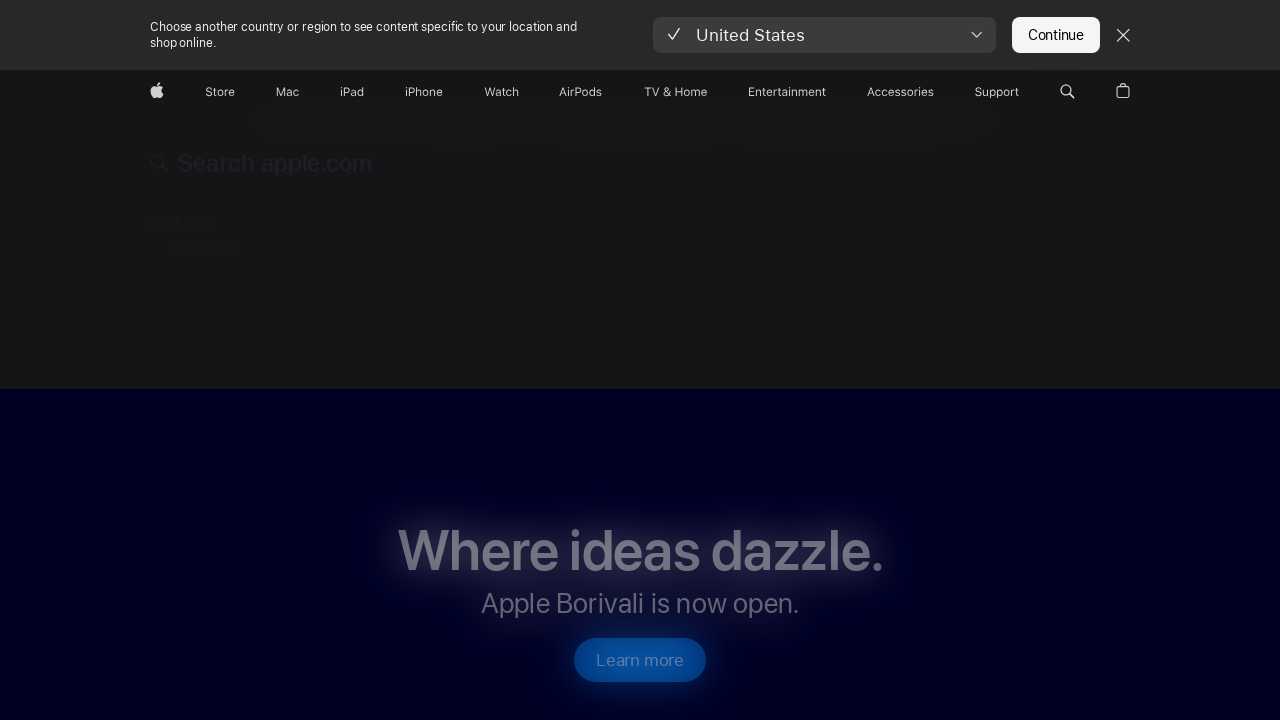

Search field appeared
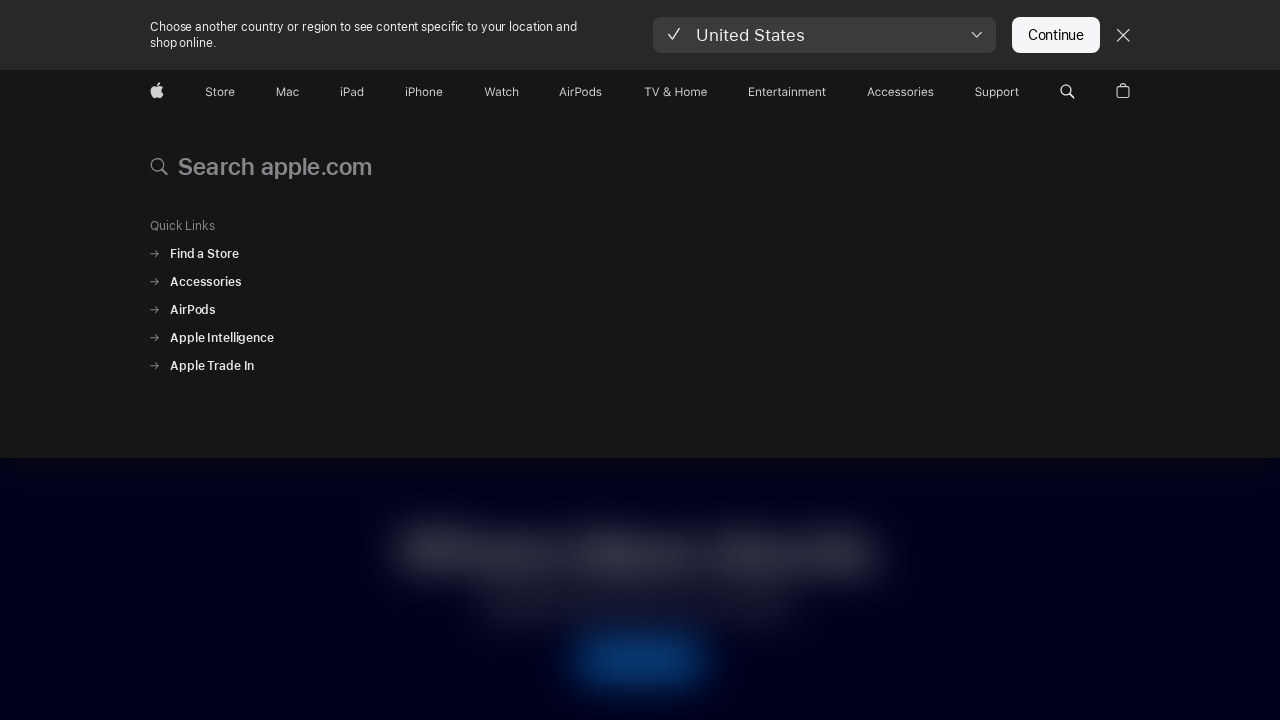

Entered 'Iphone 15' in search field on form.globalnav-searchfield input
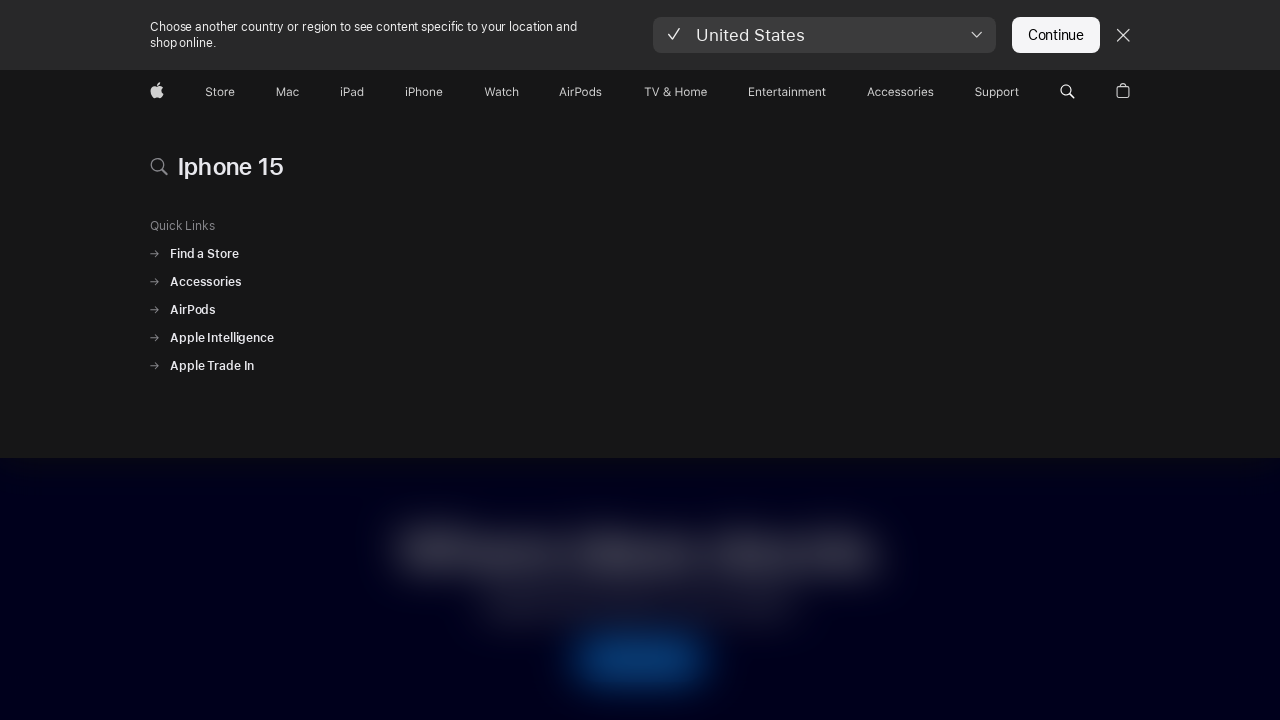

Search results dropdown appeared
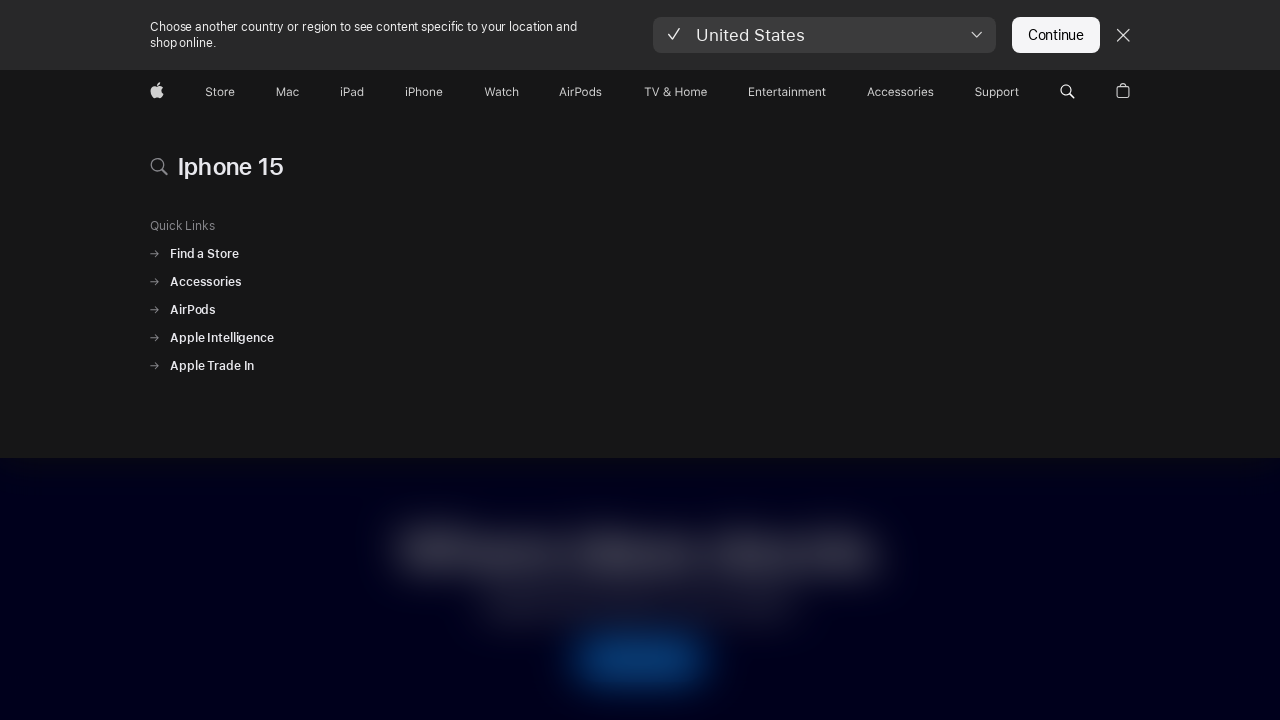

Located 5 search result options
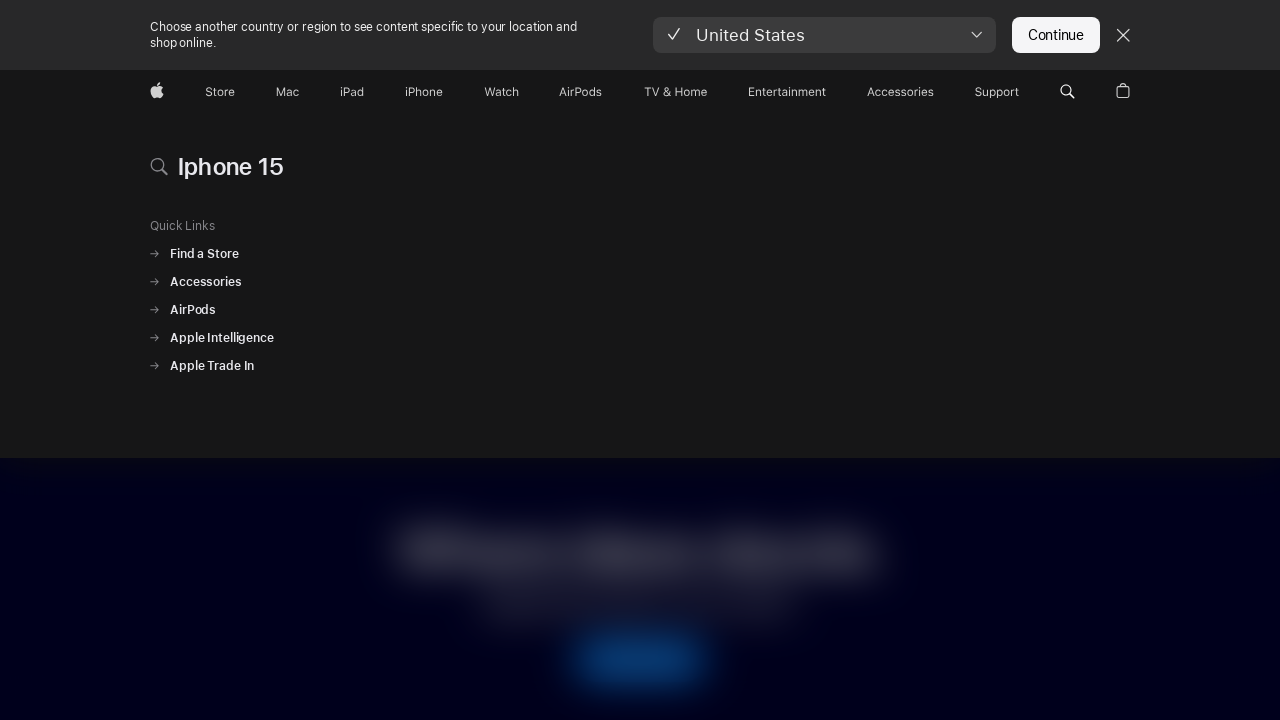

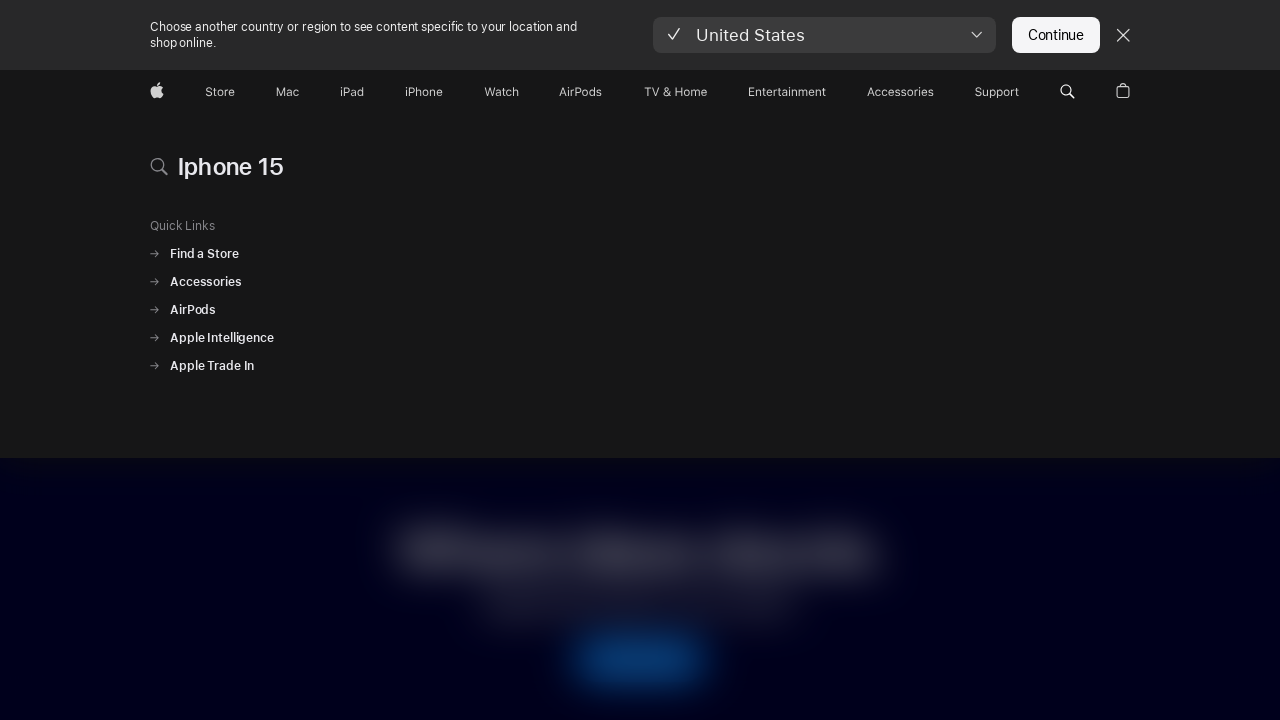